Tests double click functionality by double-clicking on the A/B Testing link and verifying navigation

Starting URL: https://practice.cydeo.com/

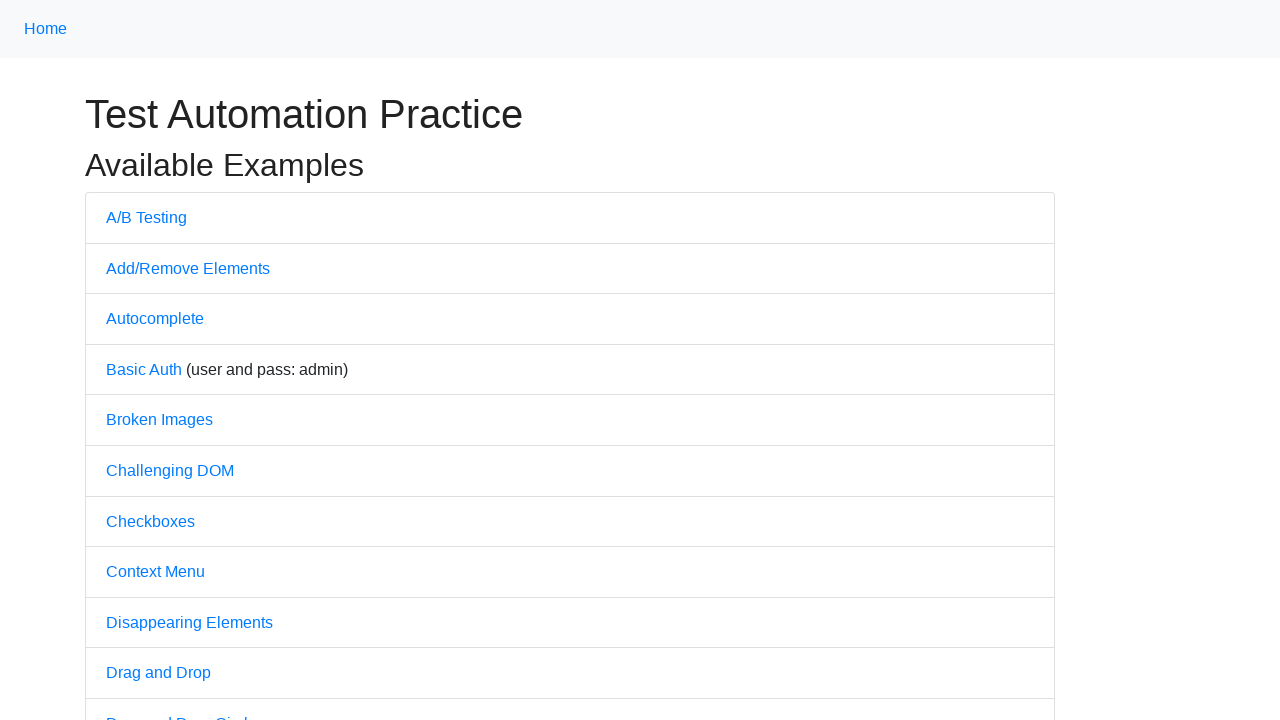

Double-clicked on A/B Testing link at (146, 217) on text='A/B Testing'
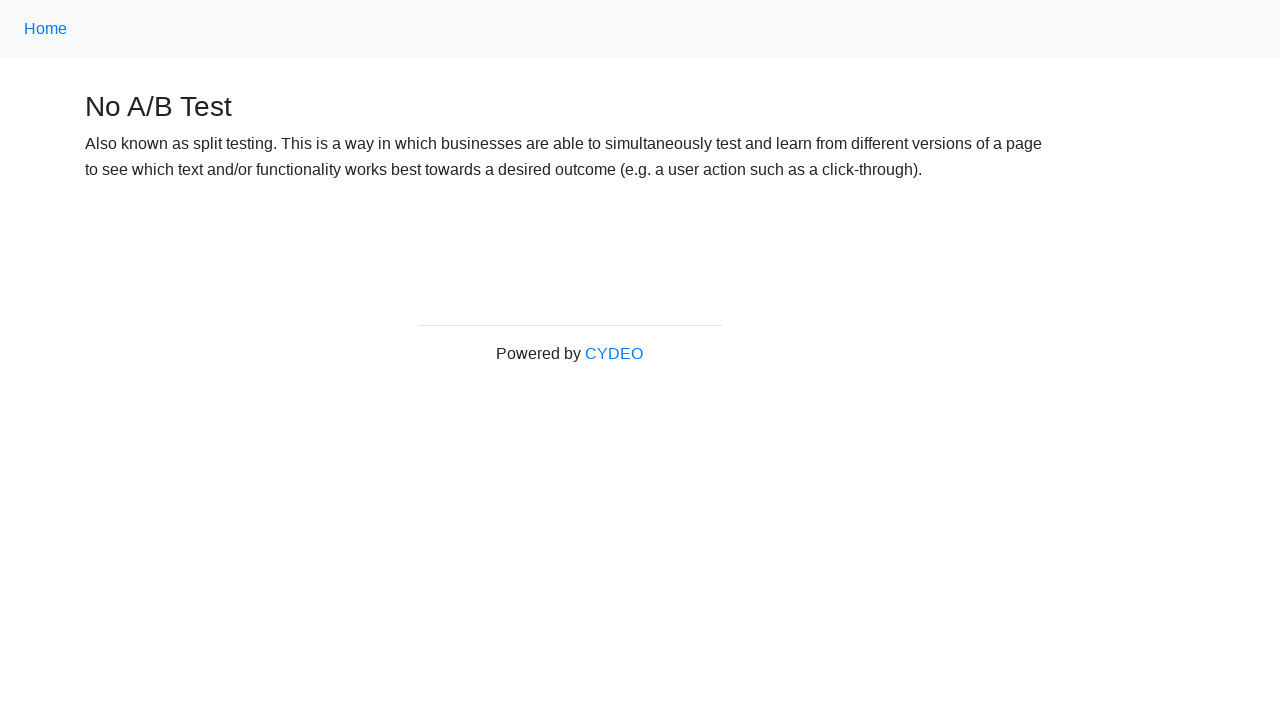

Verified navigation to A/B Testing page (URL: https://practice.cydeo.com/abtest)
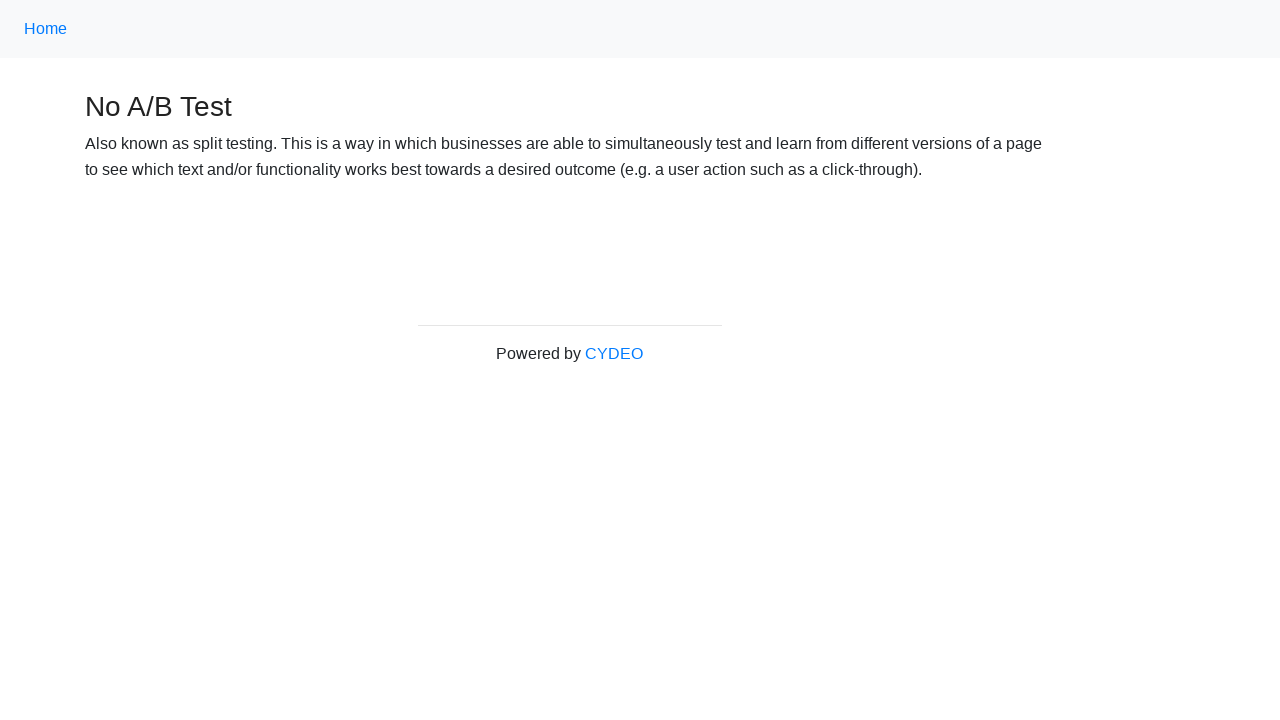

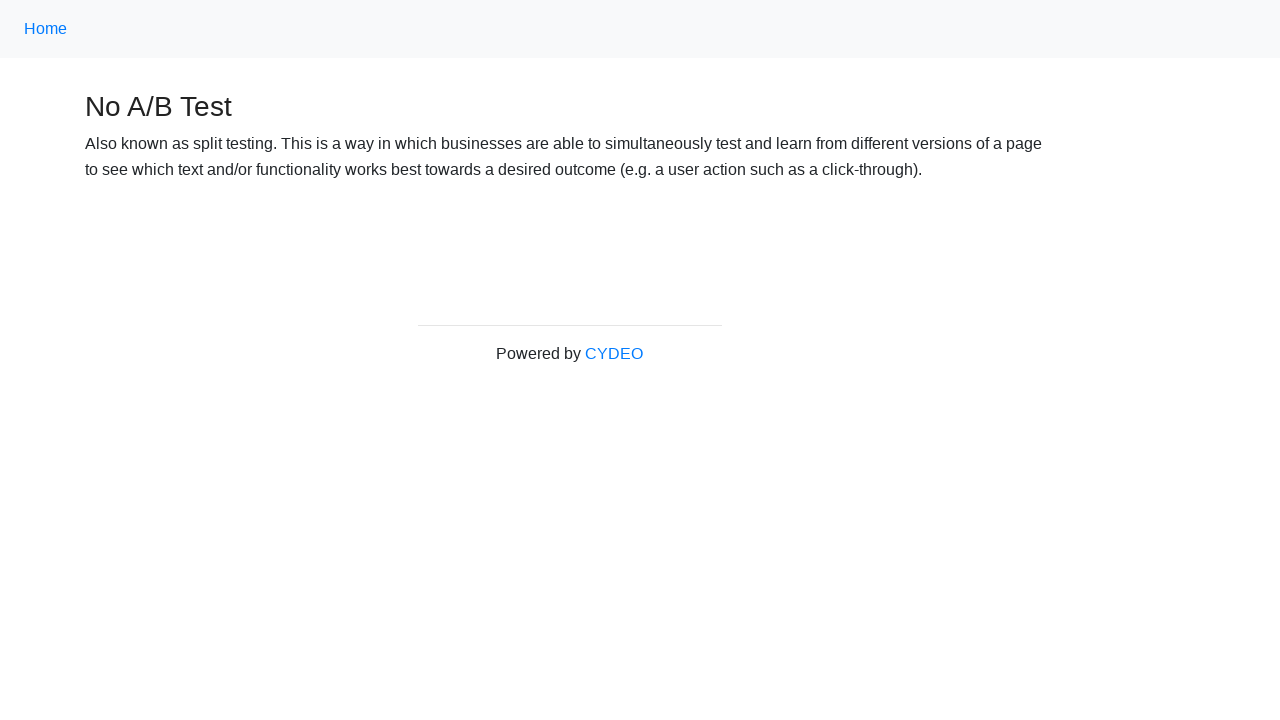